Tests right-clicking an element to open context menu and selecting an option

Starting URL: http://swisnl.github.io/jQuery-contextMenu/demo.html

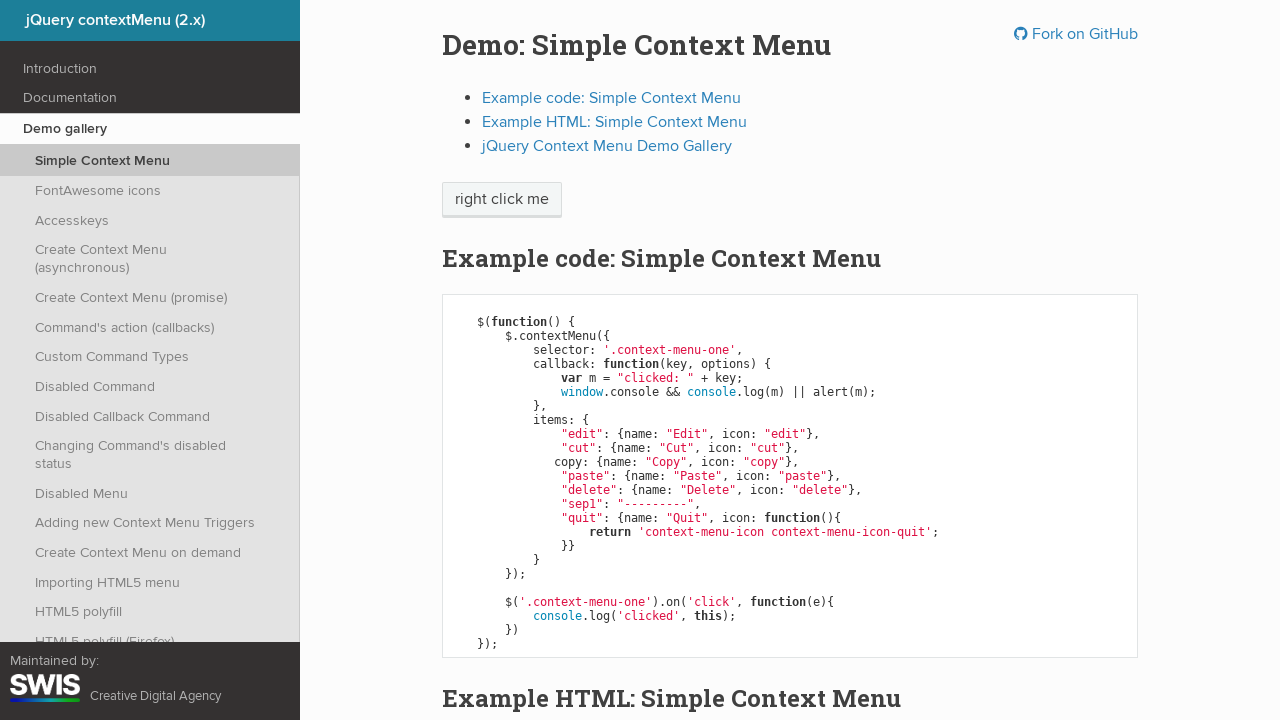

Right-clicked on 'right click me' element to open context menu at (502, 200) on //span[text()='right click me']
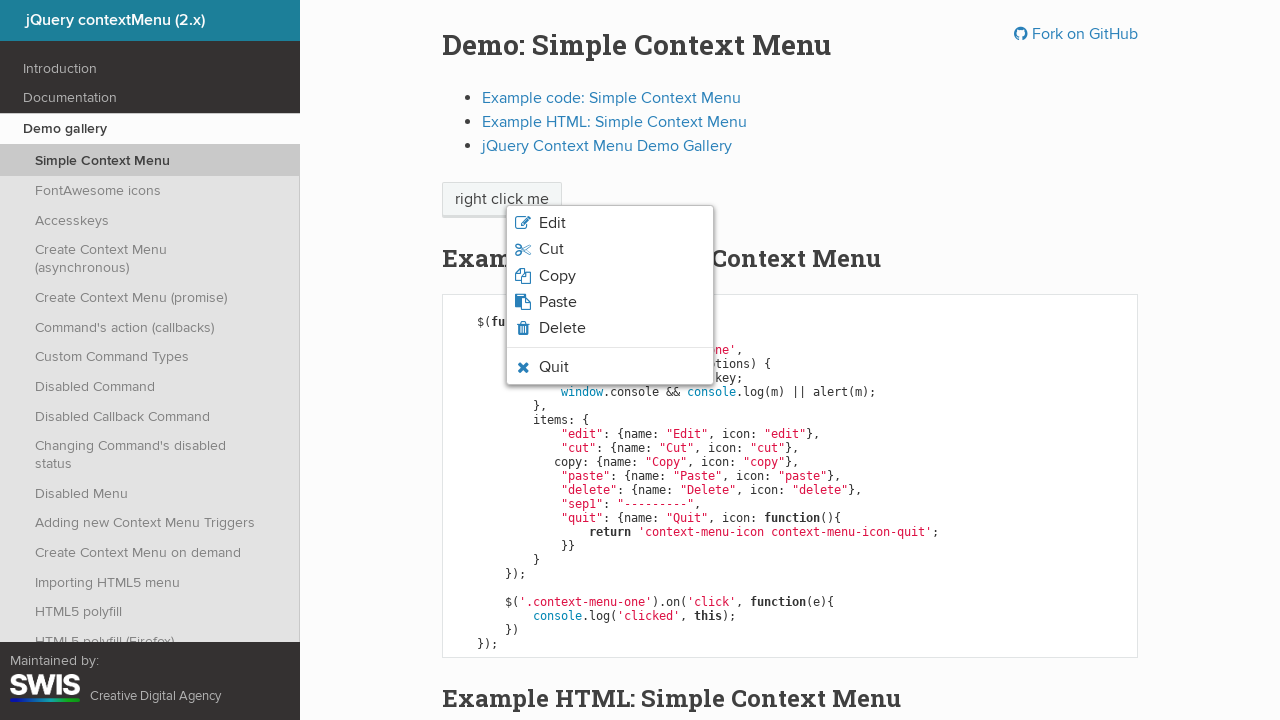

Hovered over Quit option in context menu at (554, 367) on xpath=//li[contains(@class,'context-menu-icon-quit')]/span[text()='Quit']
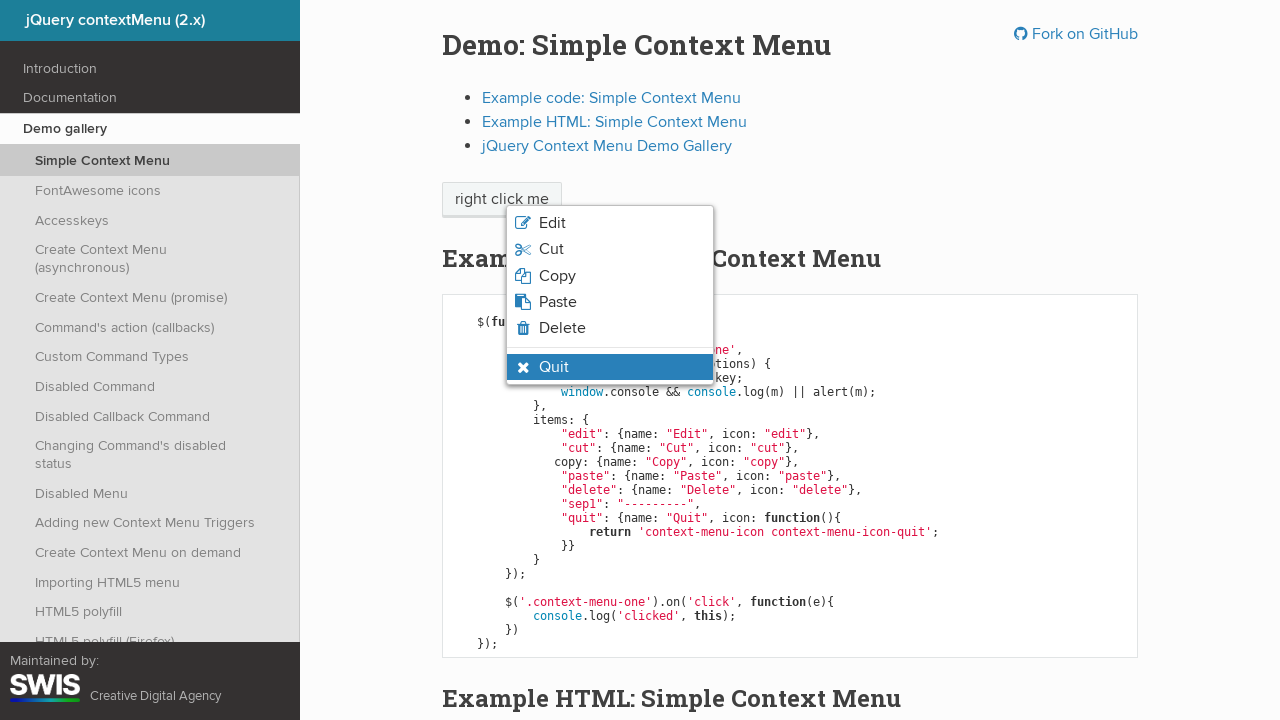

Clicked the Quit option from context menu at (554, 367) on xpath=//li[contains(@class,'context-menu-visible') and contains(@class,'context-
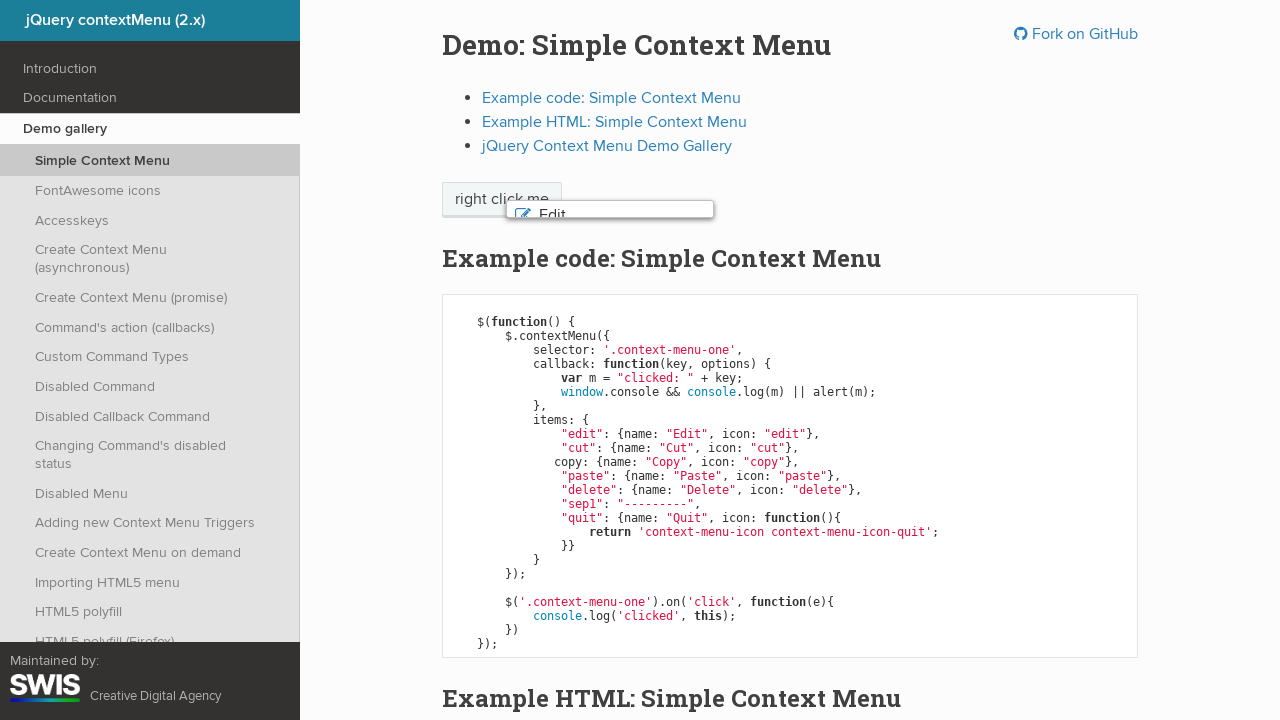

Set up dialog handler to accept alerts
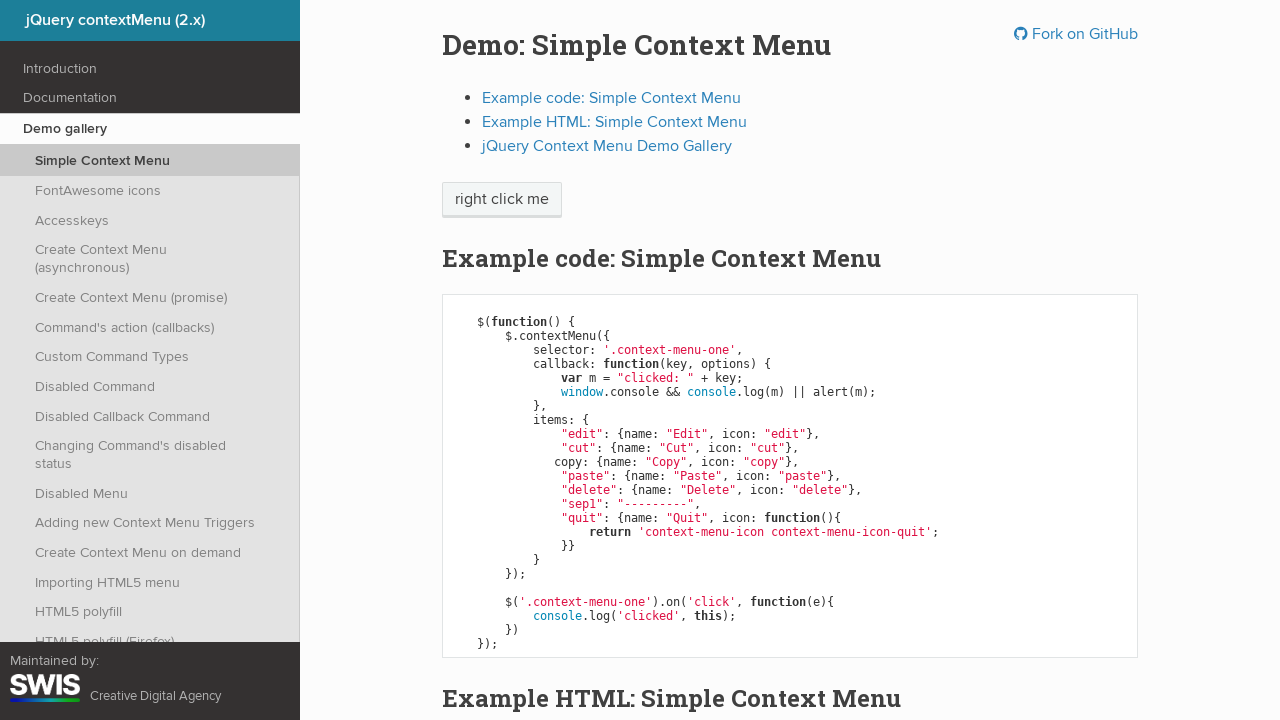

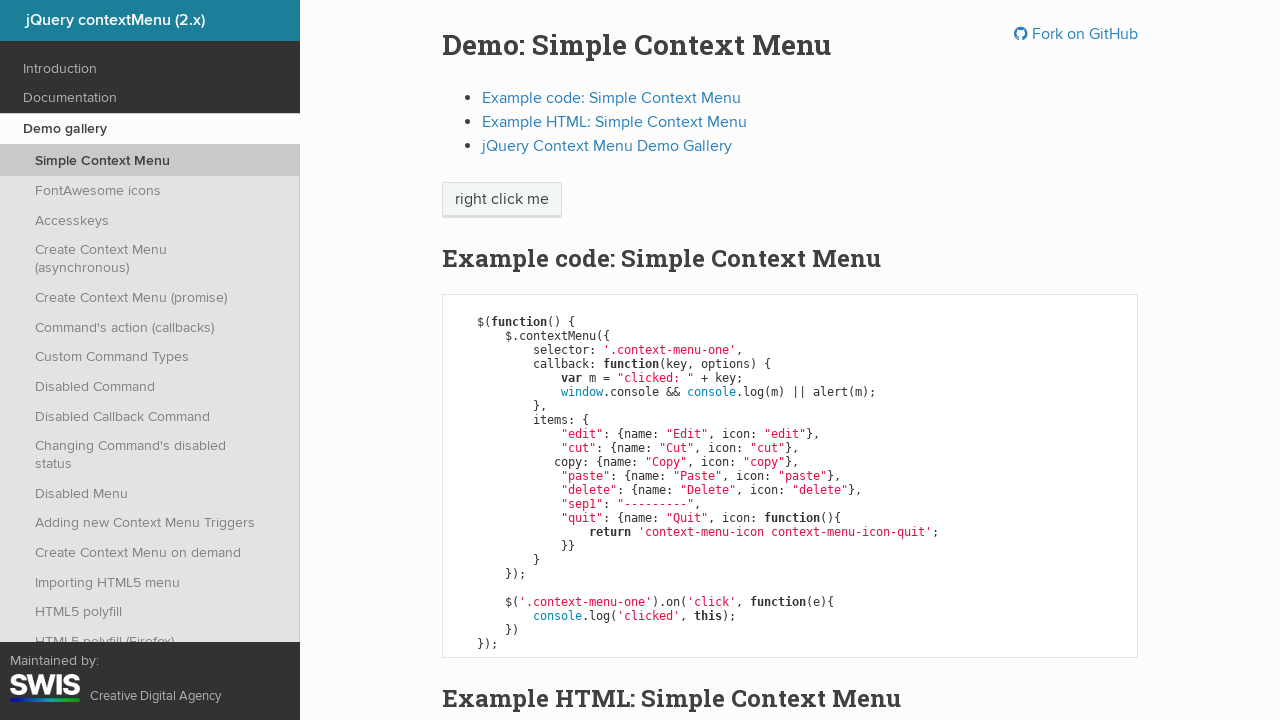